Tests the chord conversion functionality on chords.menees.com by entering chord text in a textarea, clicking the convert button, and waiting for the converted ChordPro format output.

Starting URL: https://chords.menees.com/

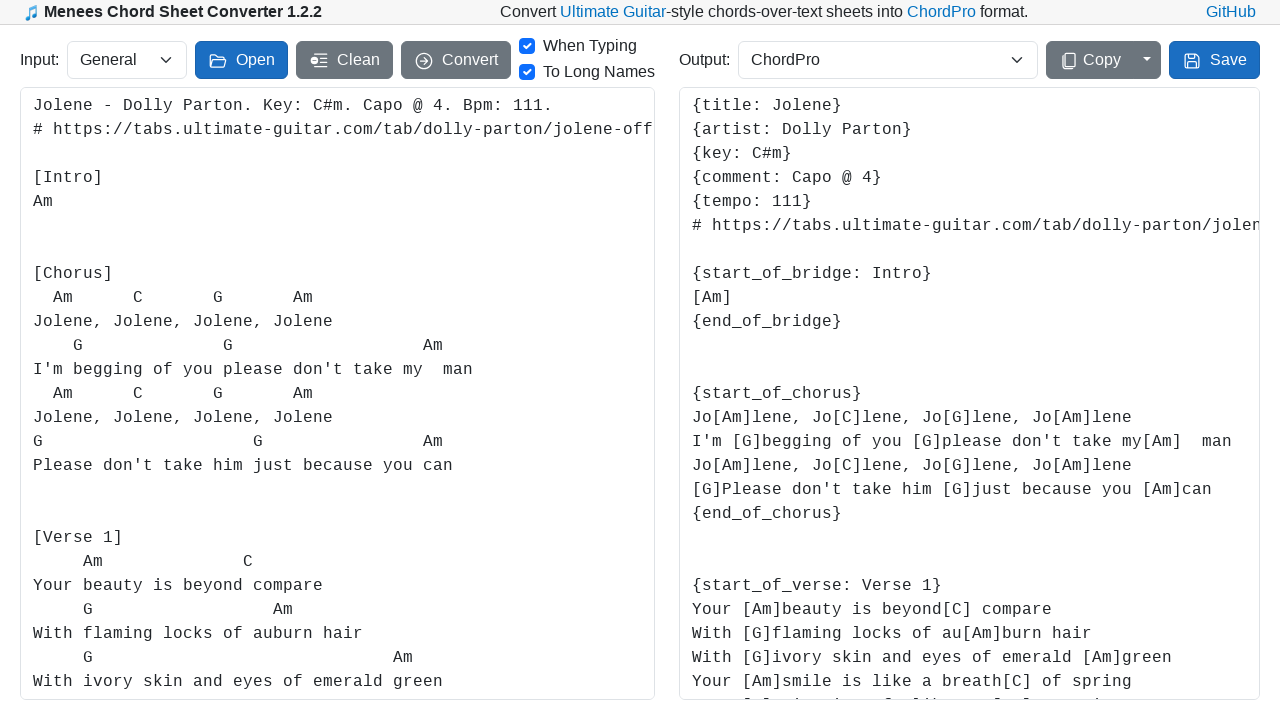

Waited for input textarea to load on chords.menees.com
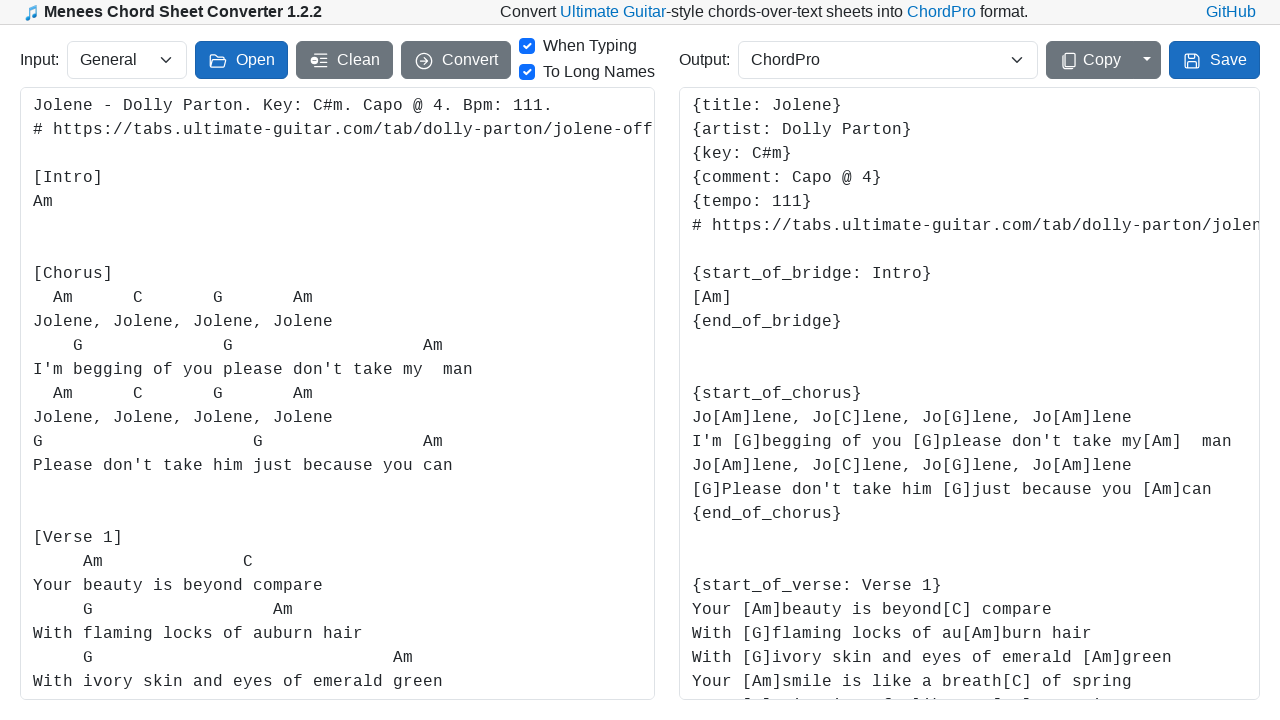

Cleared the input textarea on textarea >> nth=0
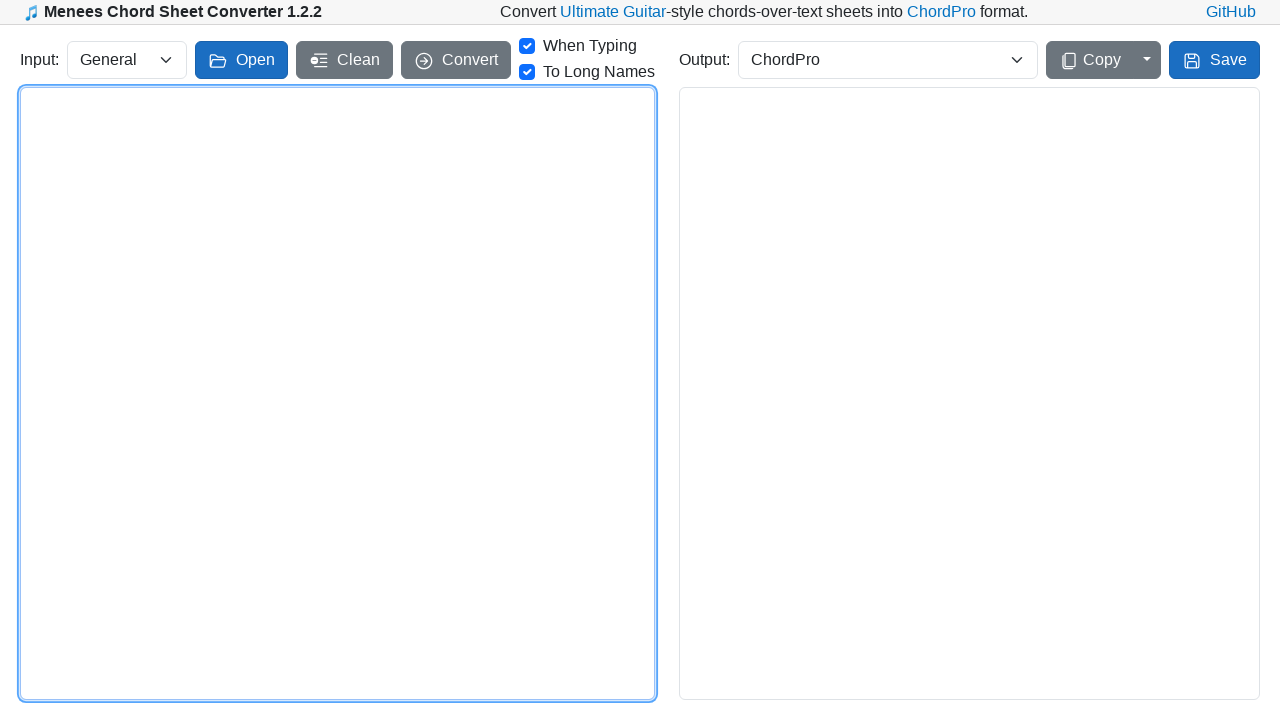

Filled input textarea with sample chord text on textarea >> nth=0
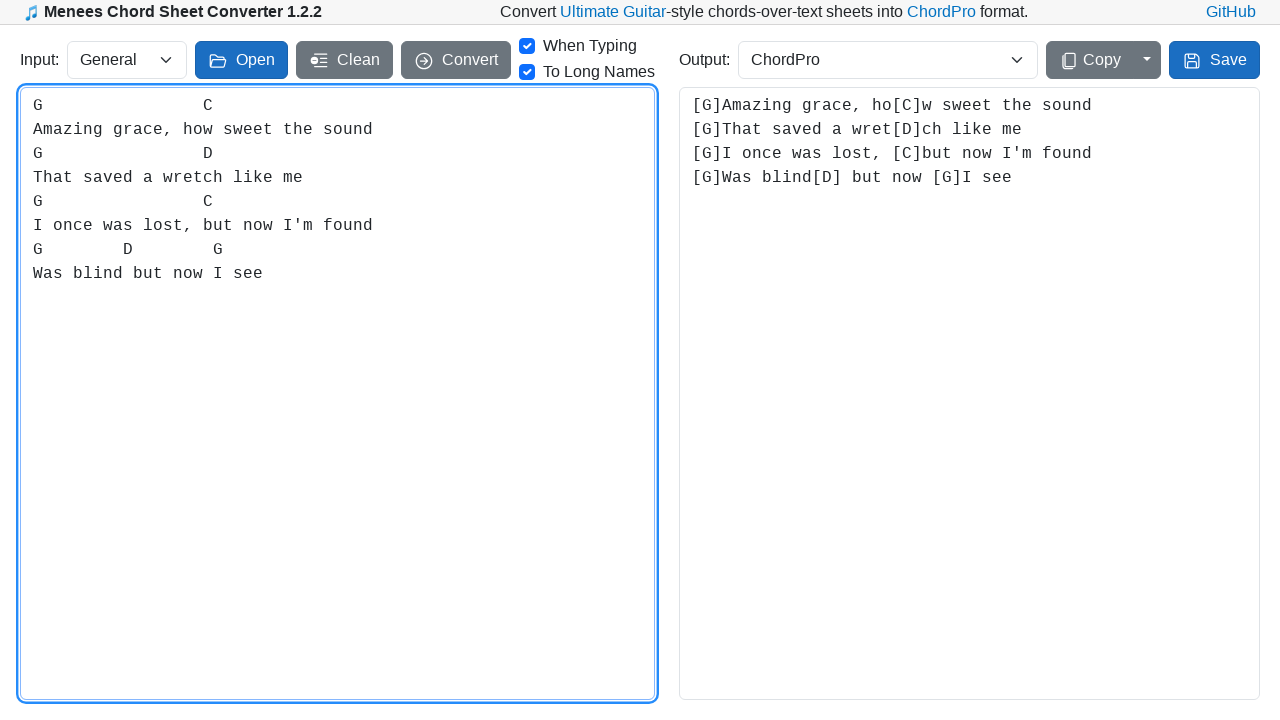

Clicked the convert button at (344, 60) on button, input[type='submit'] >> nth=0
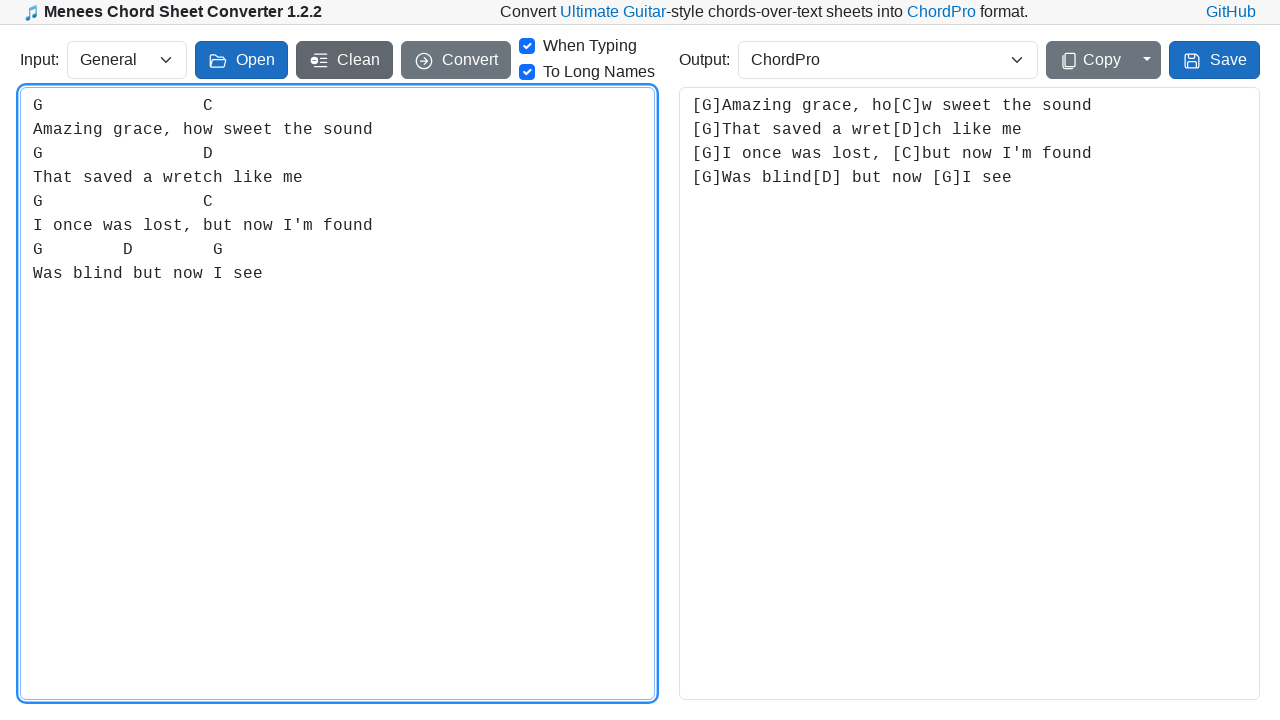

Waited 2 seconds for chord conversion to complete
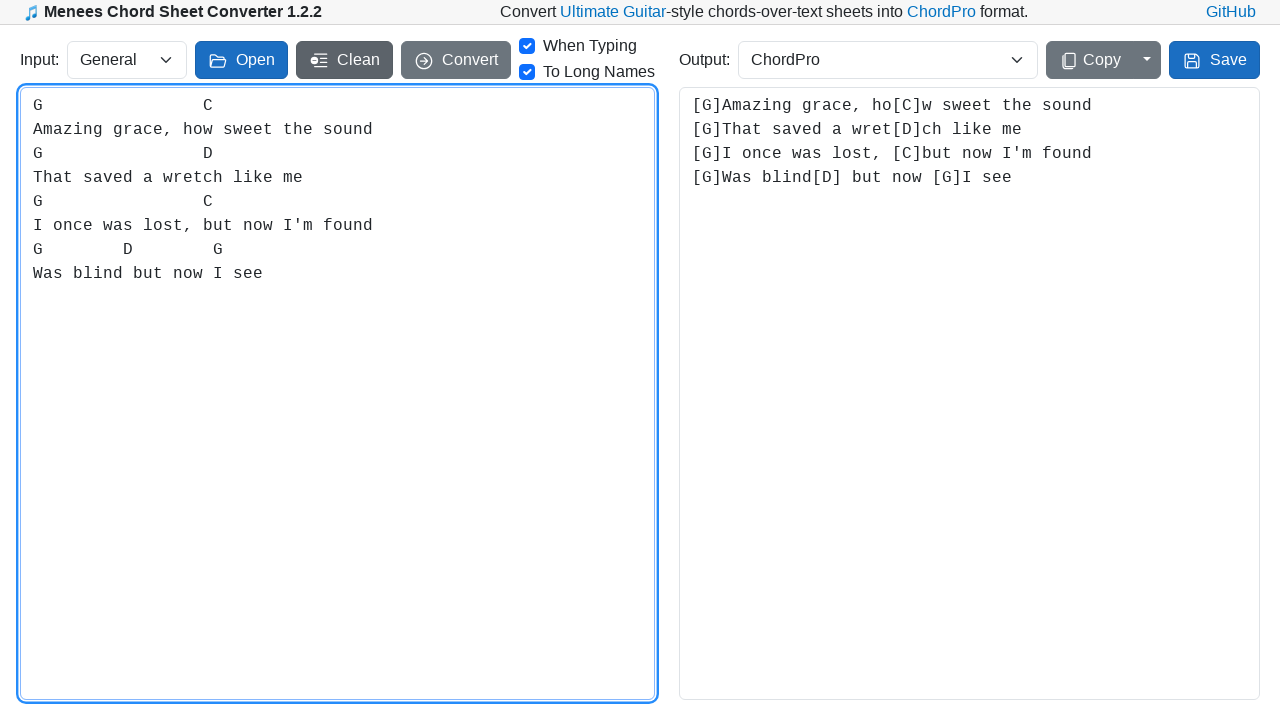

Verified output textarea is visible with converted ChordPro format
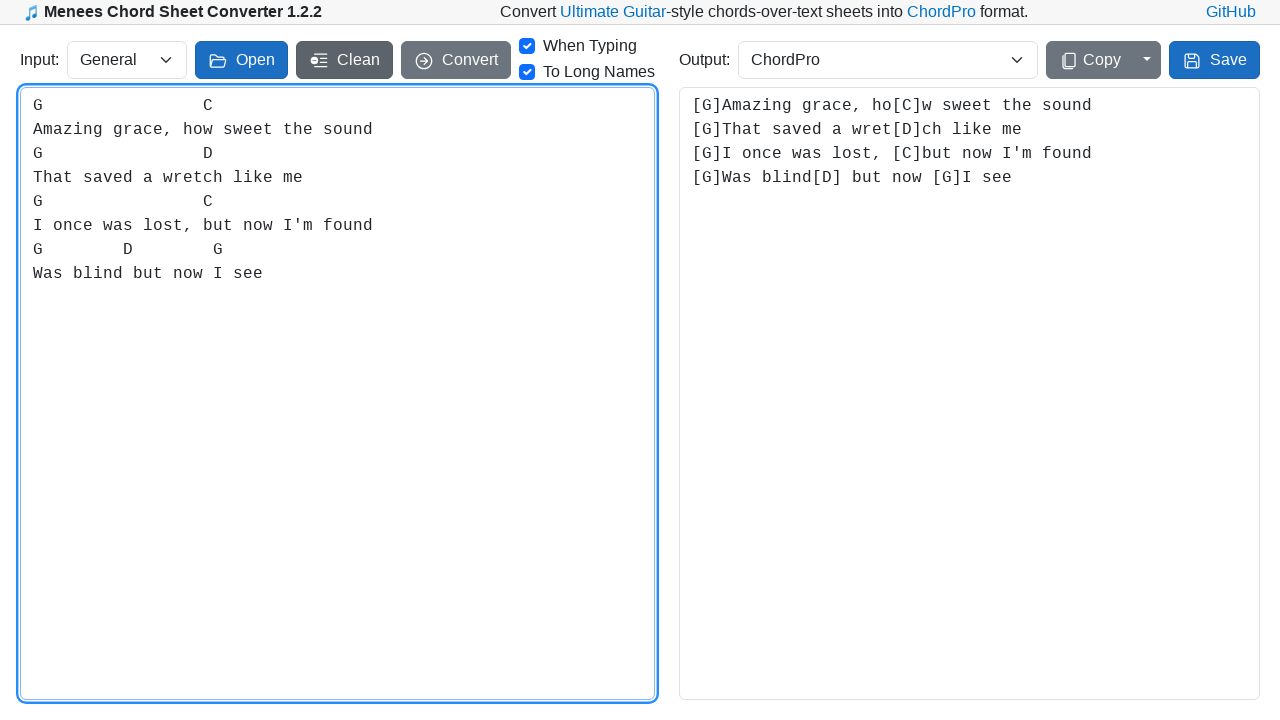

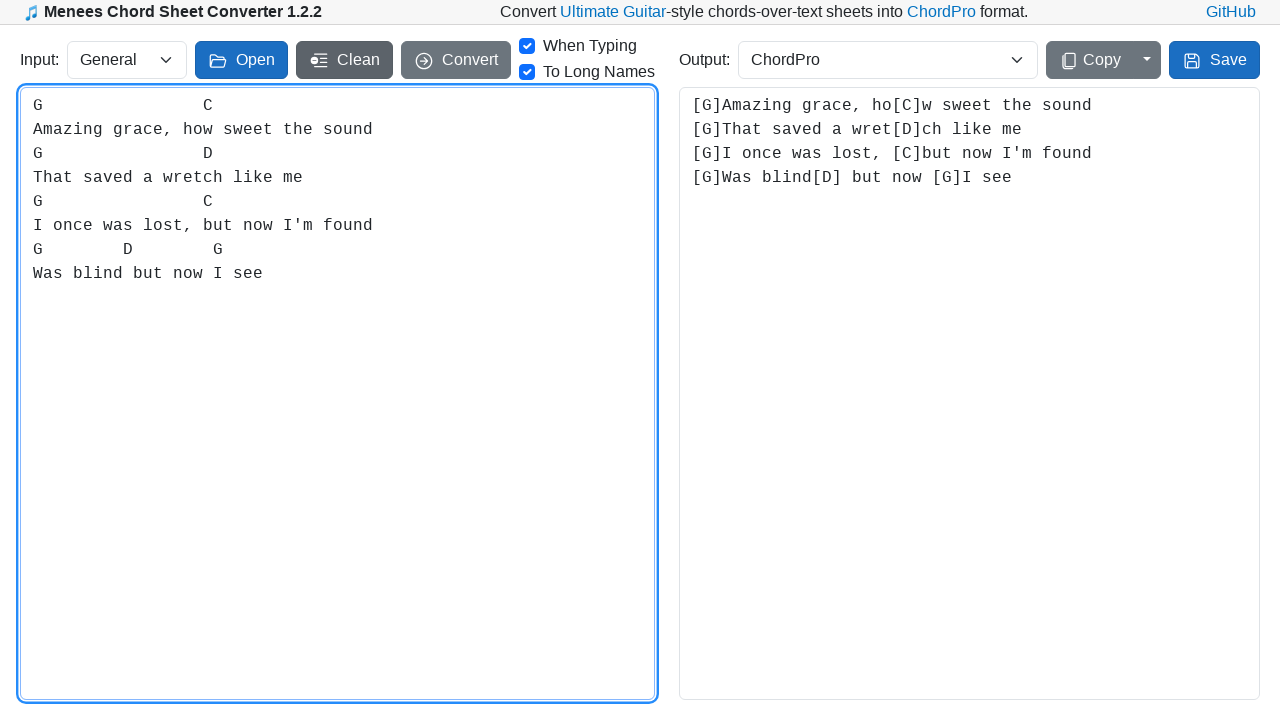